Tests drag and drop functionality on jQuery UI demo page by dragging an element from source to target within an iframe

Starting URL: https://jqueryui.com/droppable

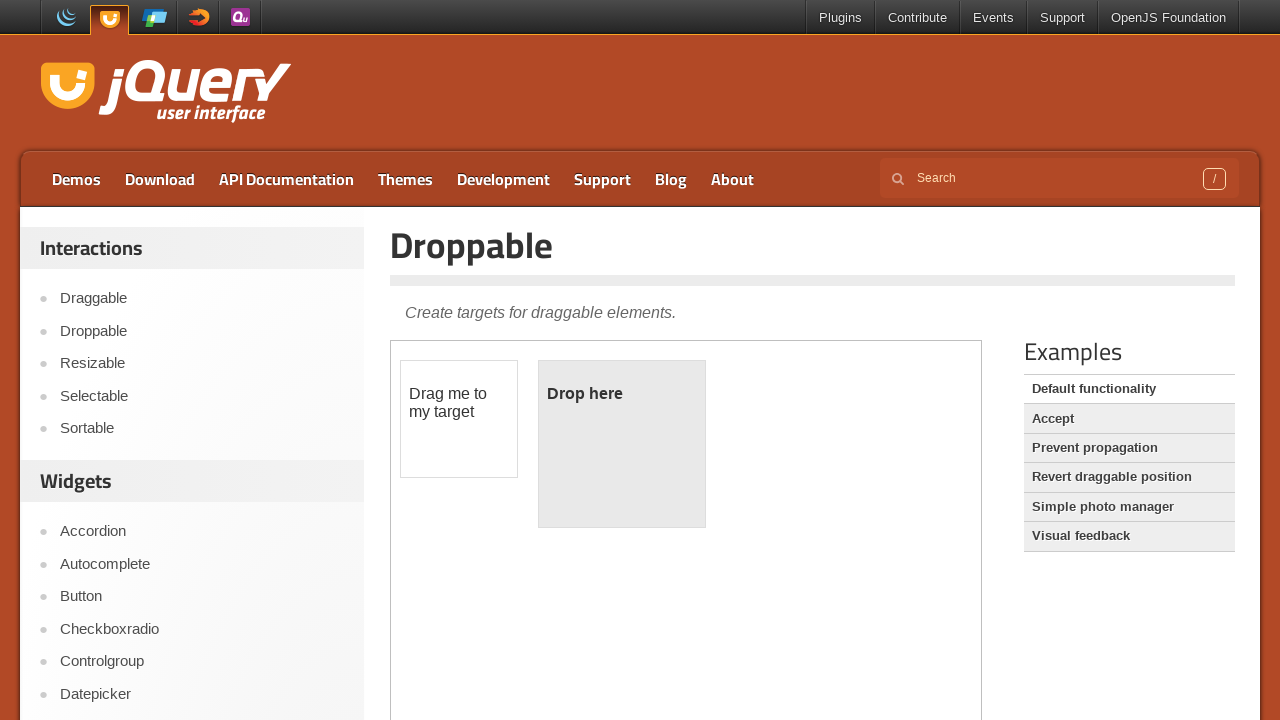

Located iframe containing drag and drop demo
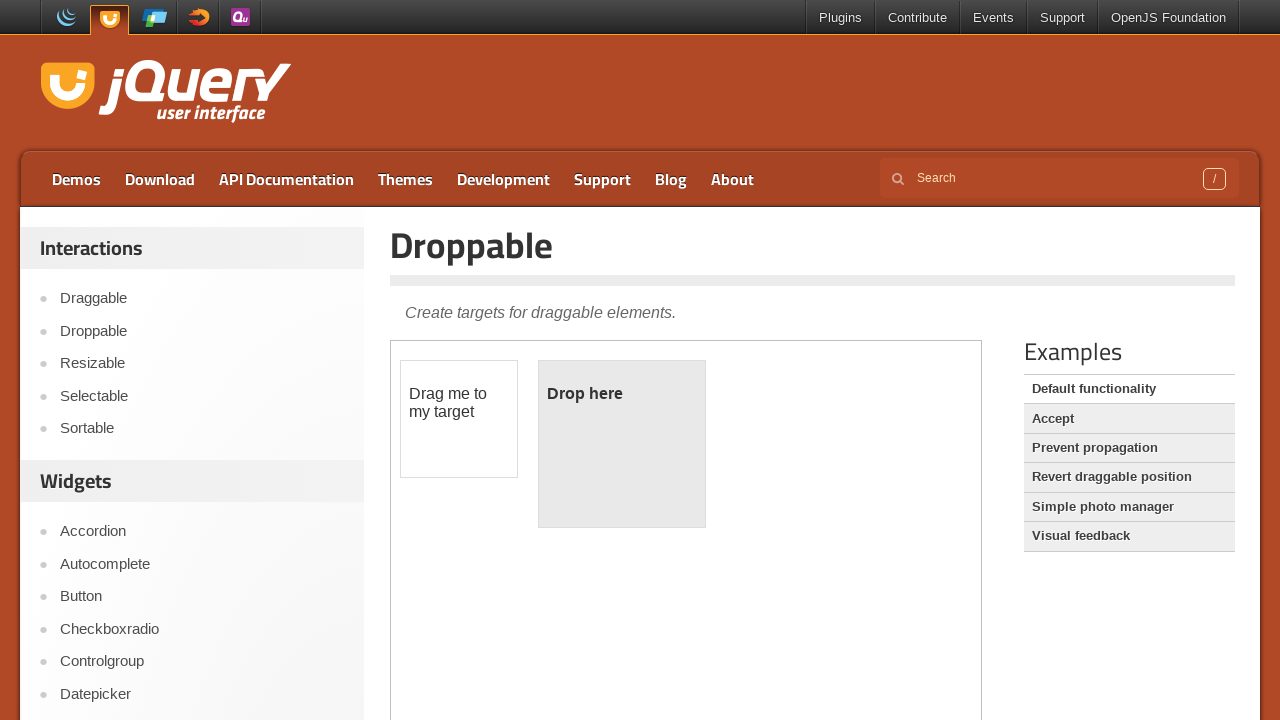

Located draggable source element in iframe
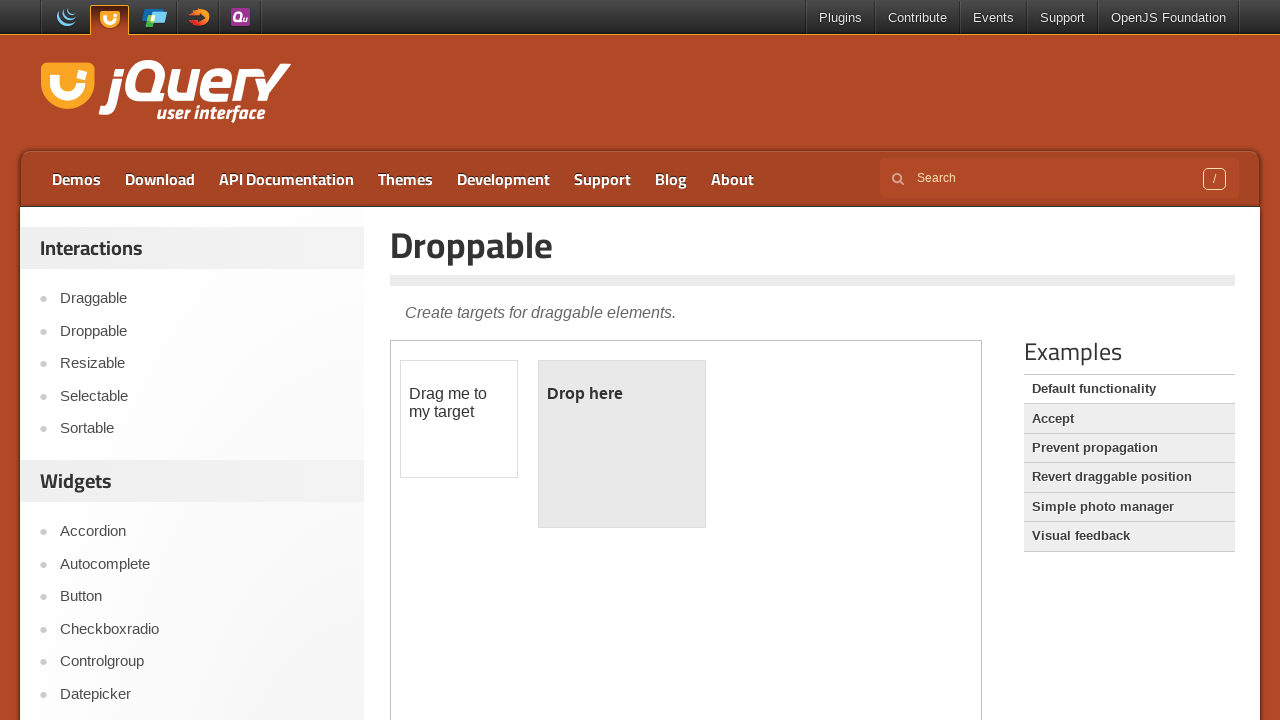

Located droppable target element in iframe
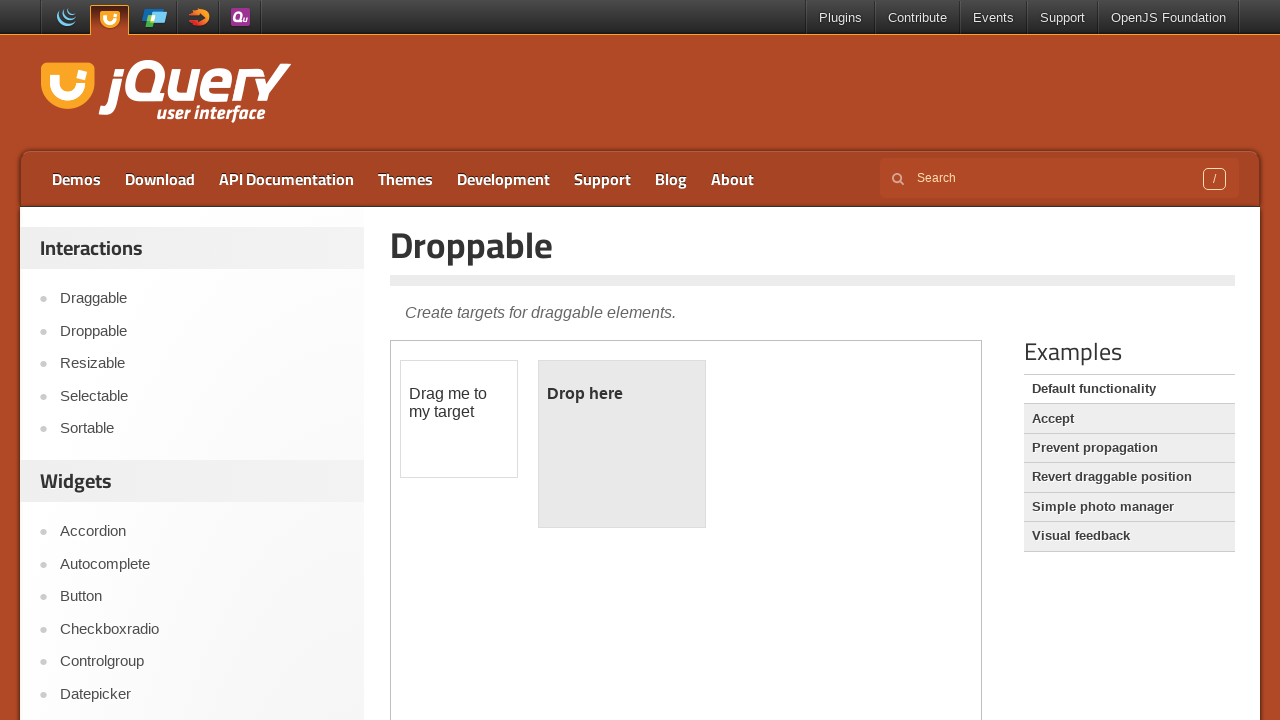

Dragged element from source to target successfully at (622, 444)
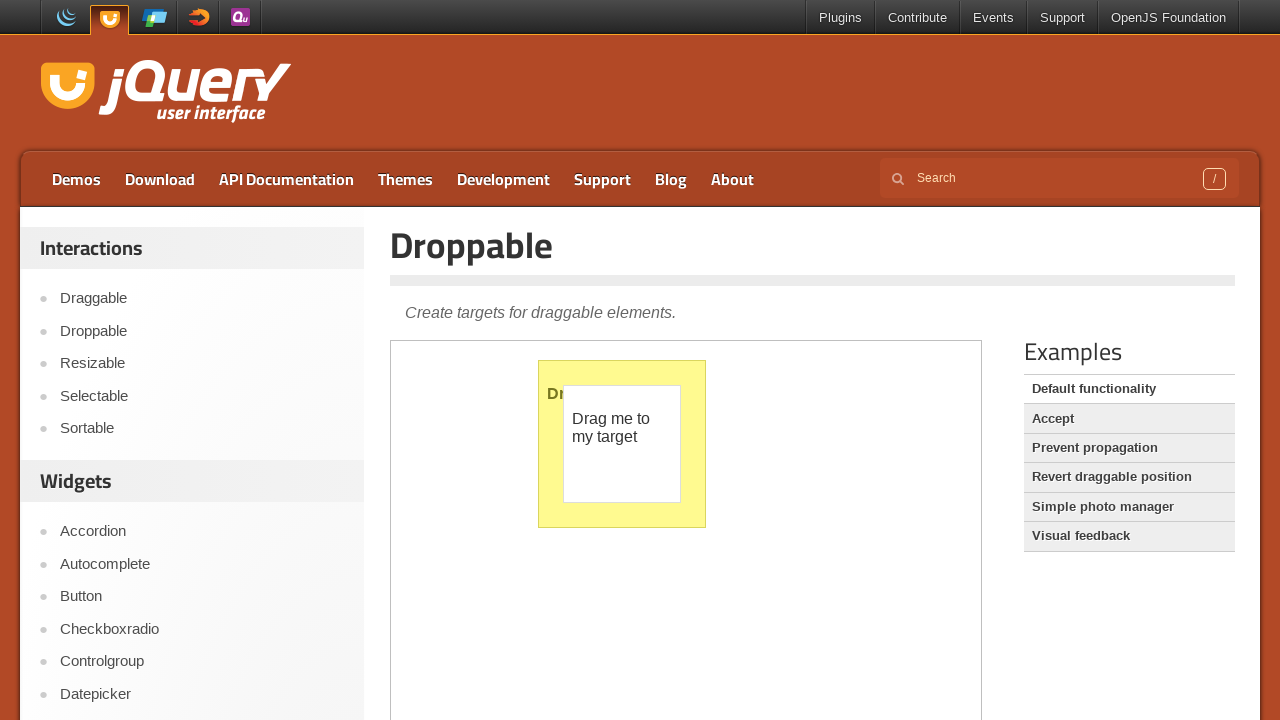

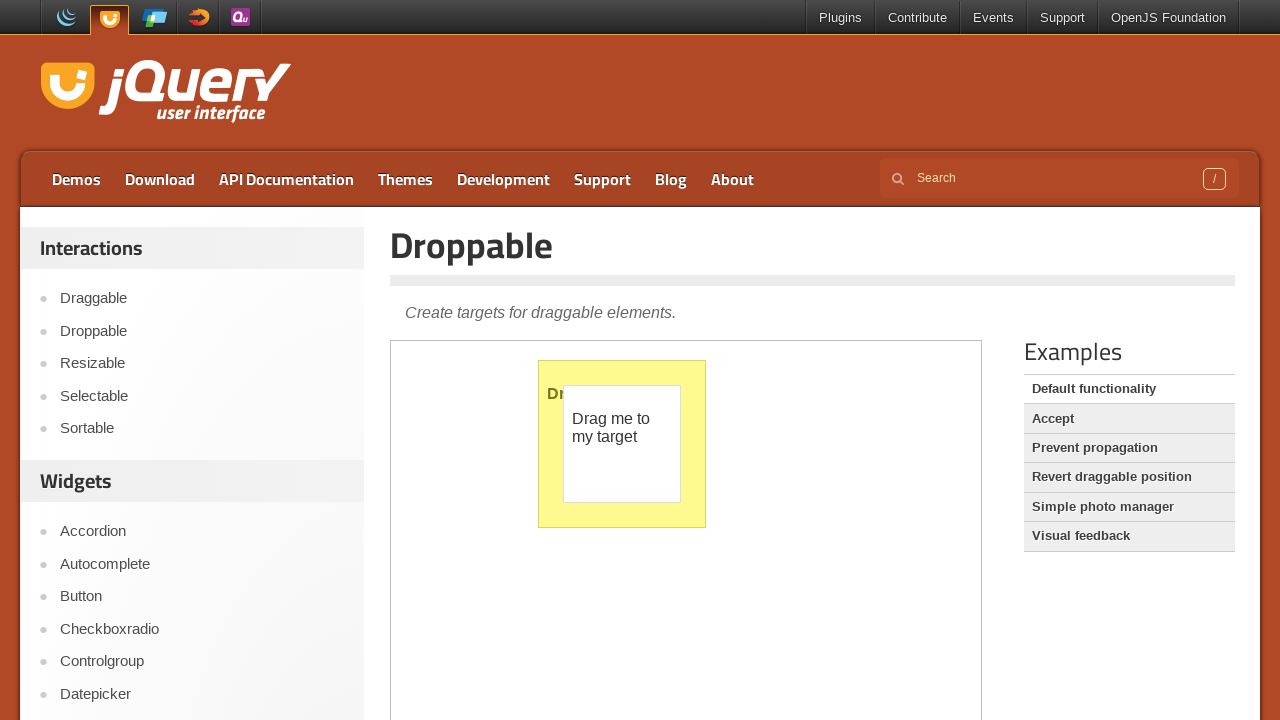